Tests clicking through all filter options (Active, Completed, All)

Starting URL: https://demo.playwright.dev/todomvc

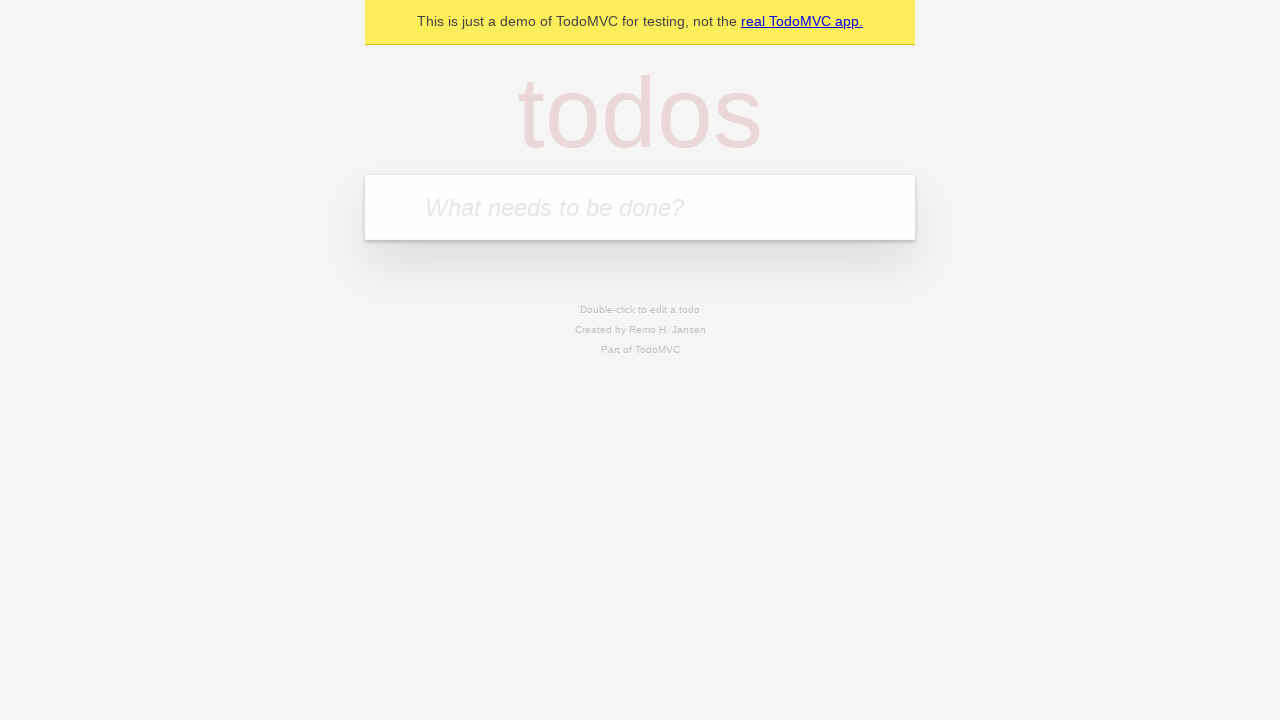

Filled todo input with 'buy some cheese' on internal:attr=[placeholder="What needs to be done?"i]
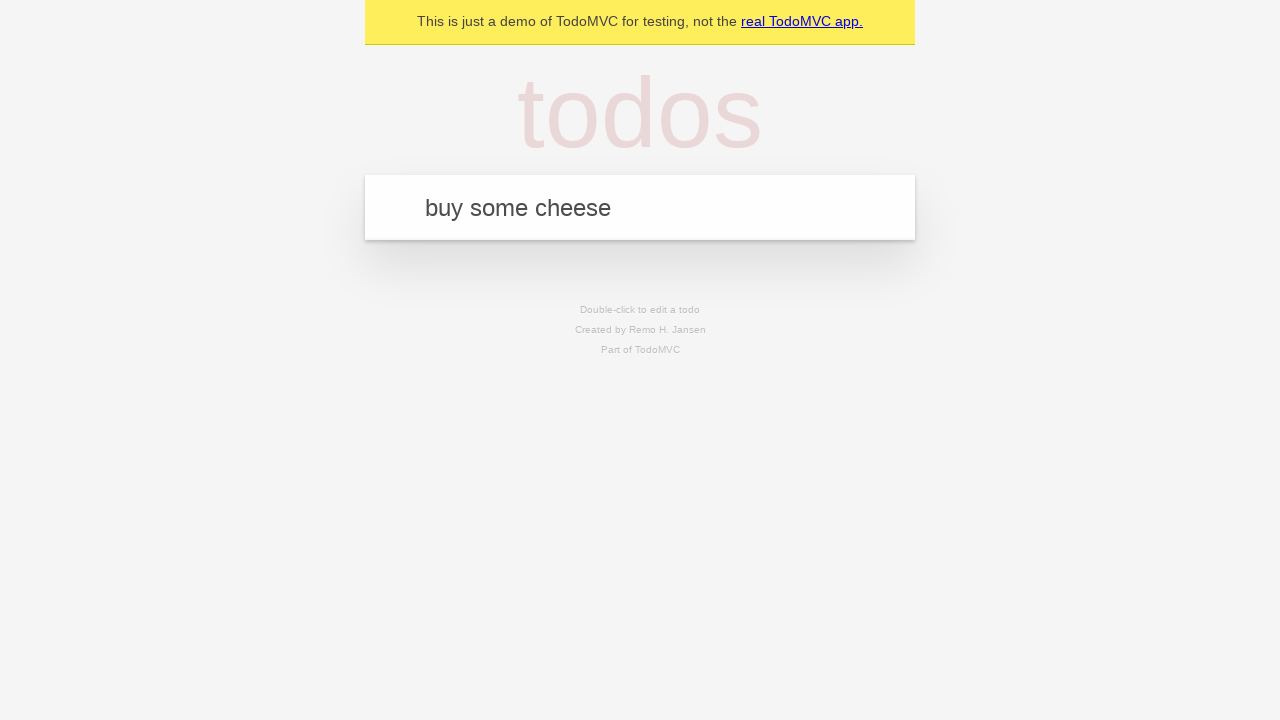

Pressed Enter to add first todo on internal:attr=[placeholder="What needs to be done?"i]
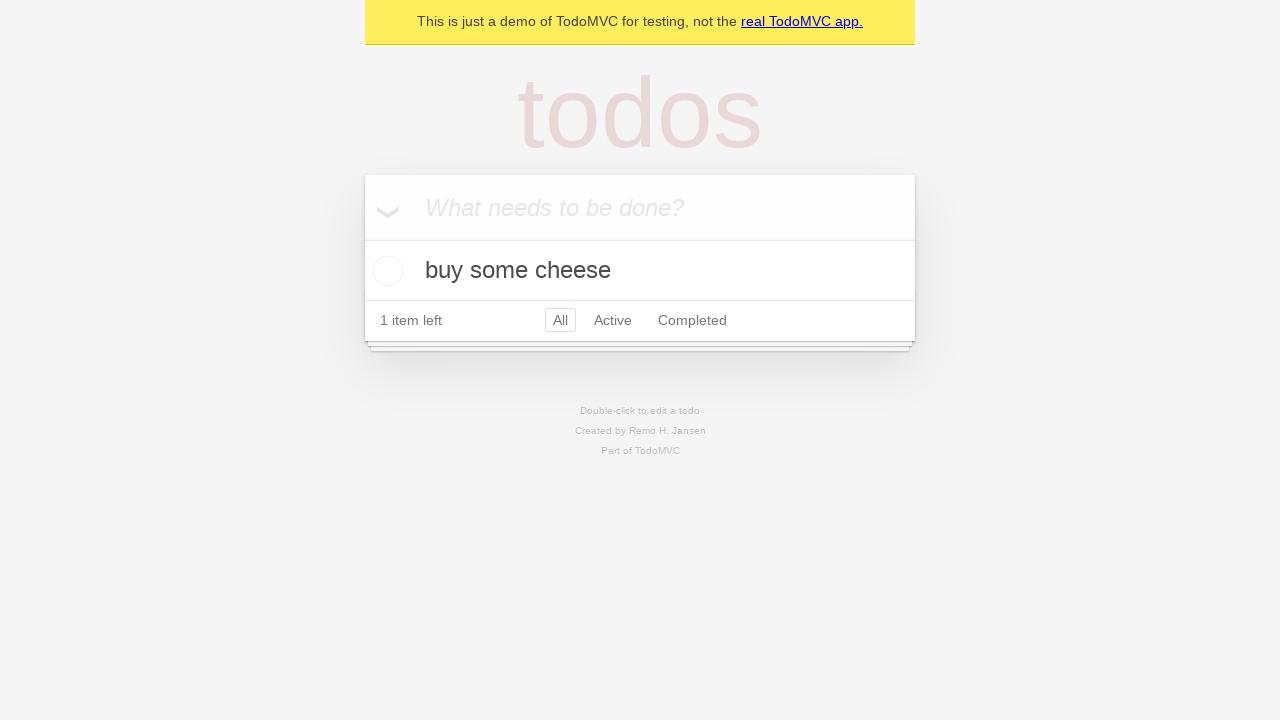

Filled todo input with 'feed the cat' on internal:attr=[placeholder="What needs to be done?"i]
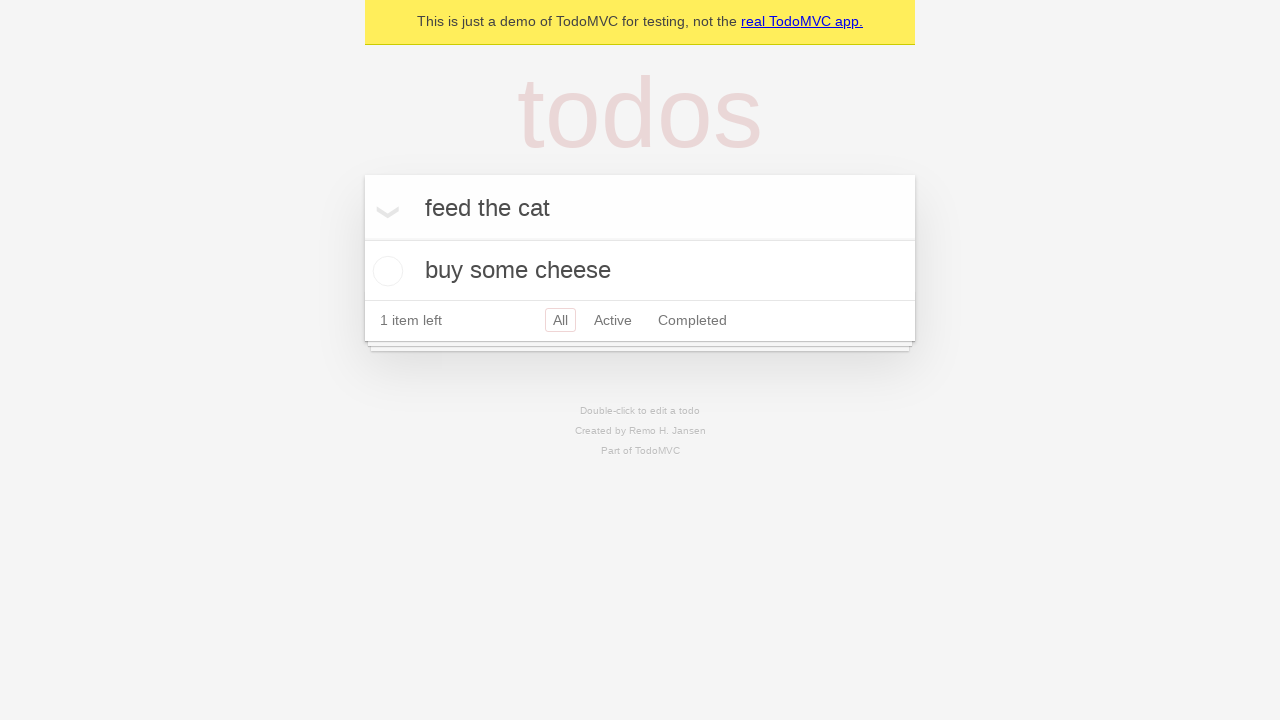

Pressed Enter to add second todo on internal:attr=[placeholder="What needs to be done?"i]
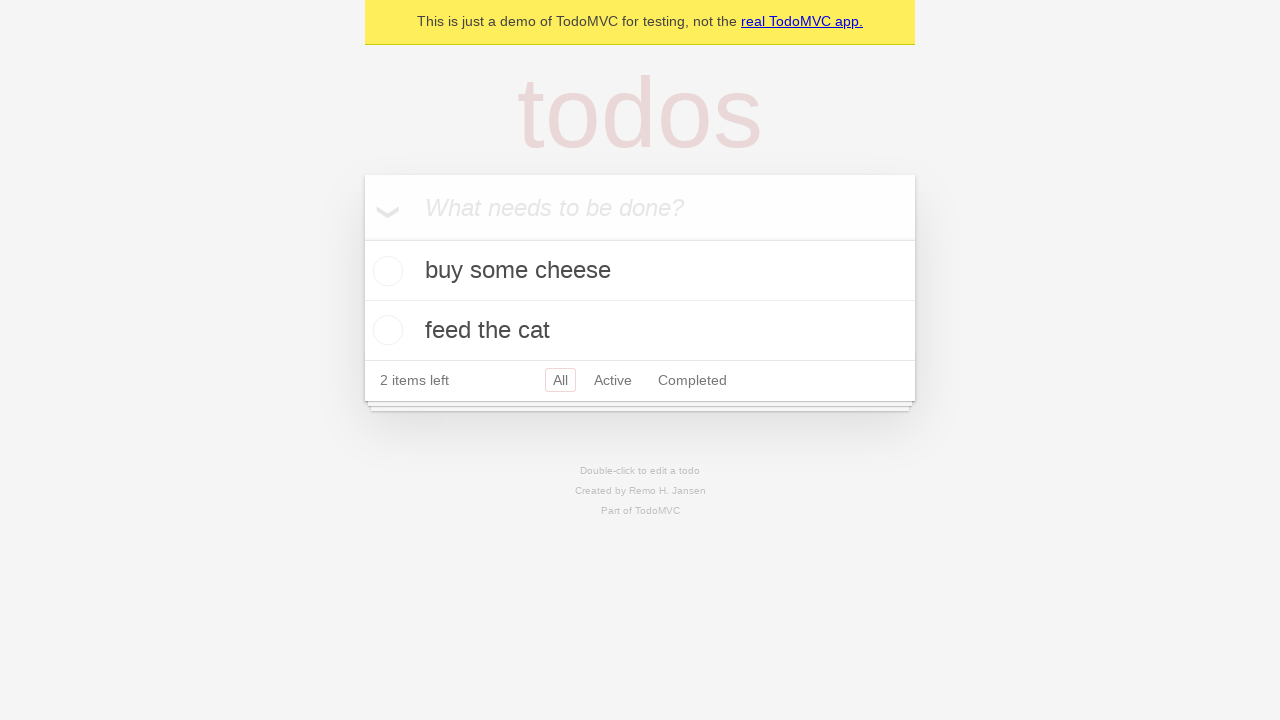

Filled todo input with 'book a doctors appointment' on internal:attr=[placeholder="What needs to be done?"i]
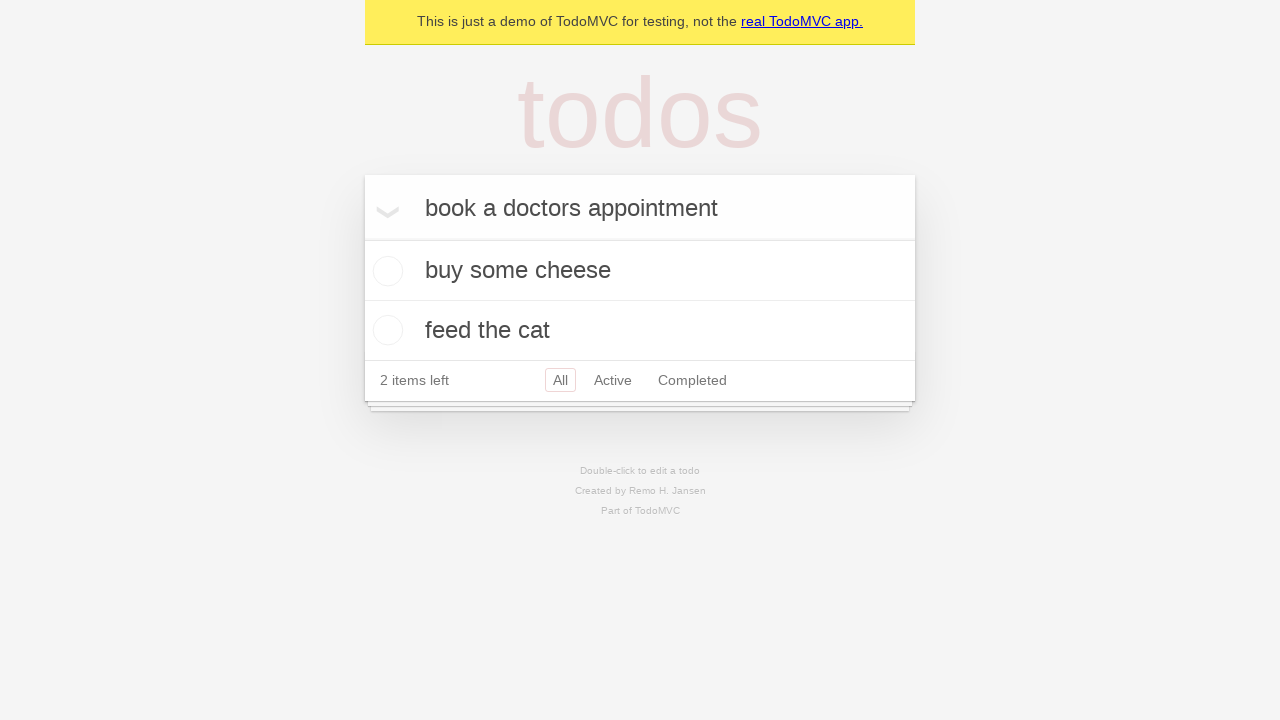

Pressed Enter to add third todo on internal:attr=[placeholder="What needs to be done?"i]
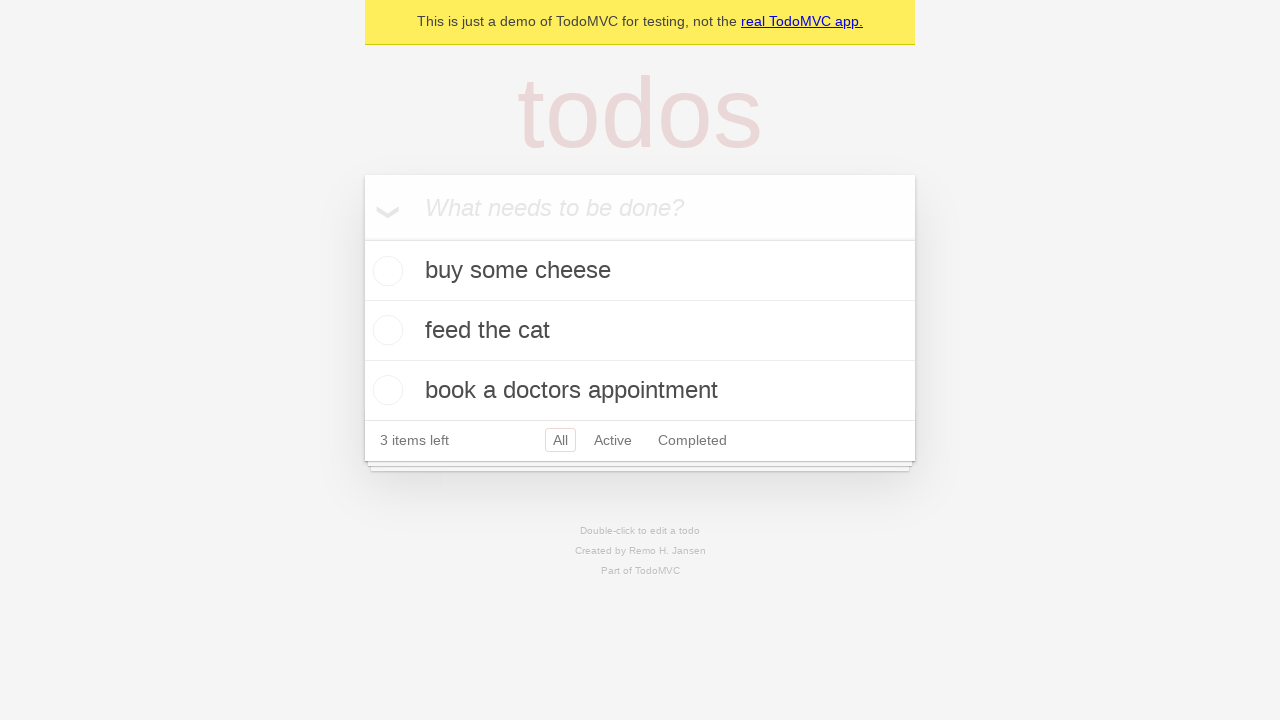

Checked the second todo item at (385, 330) on internal:testid=[data-testid="todo-item"s] >> nth=1 >> internal:role=checkbox
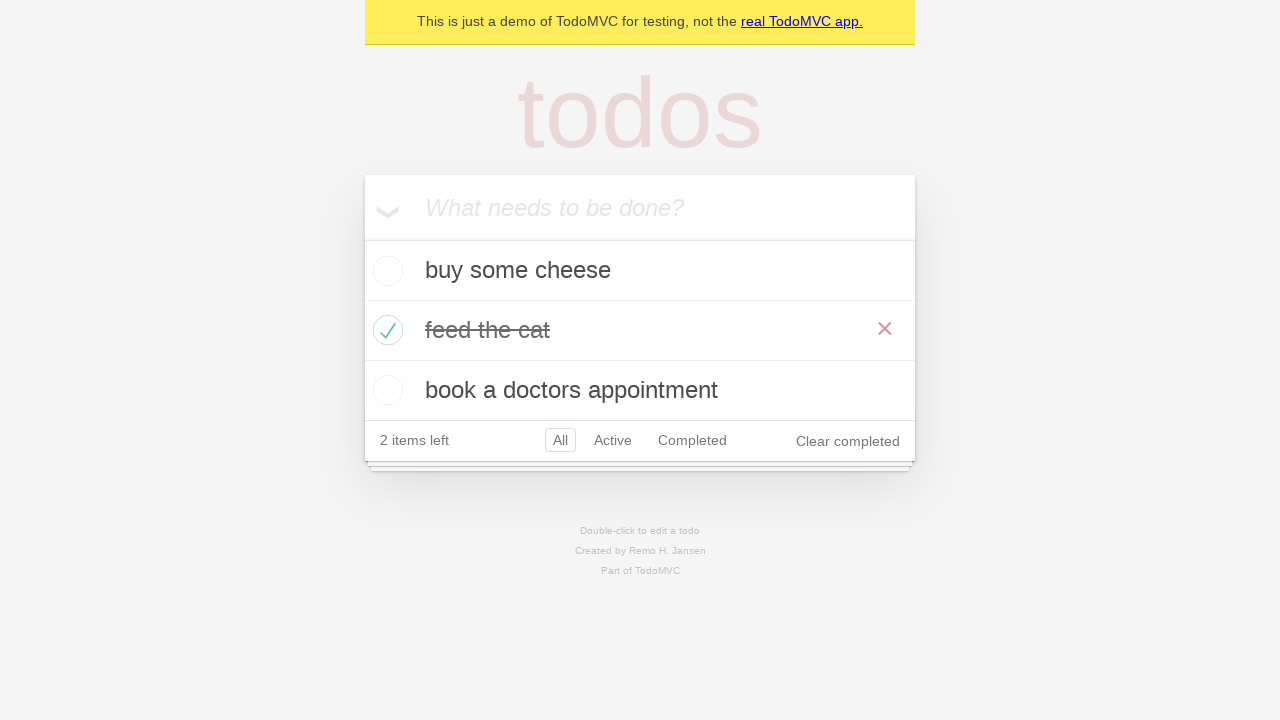

Clicked Active filter to display active items at (613, 440) on internal:role=link[name="Active"i]
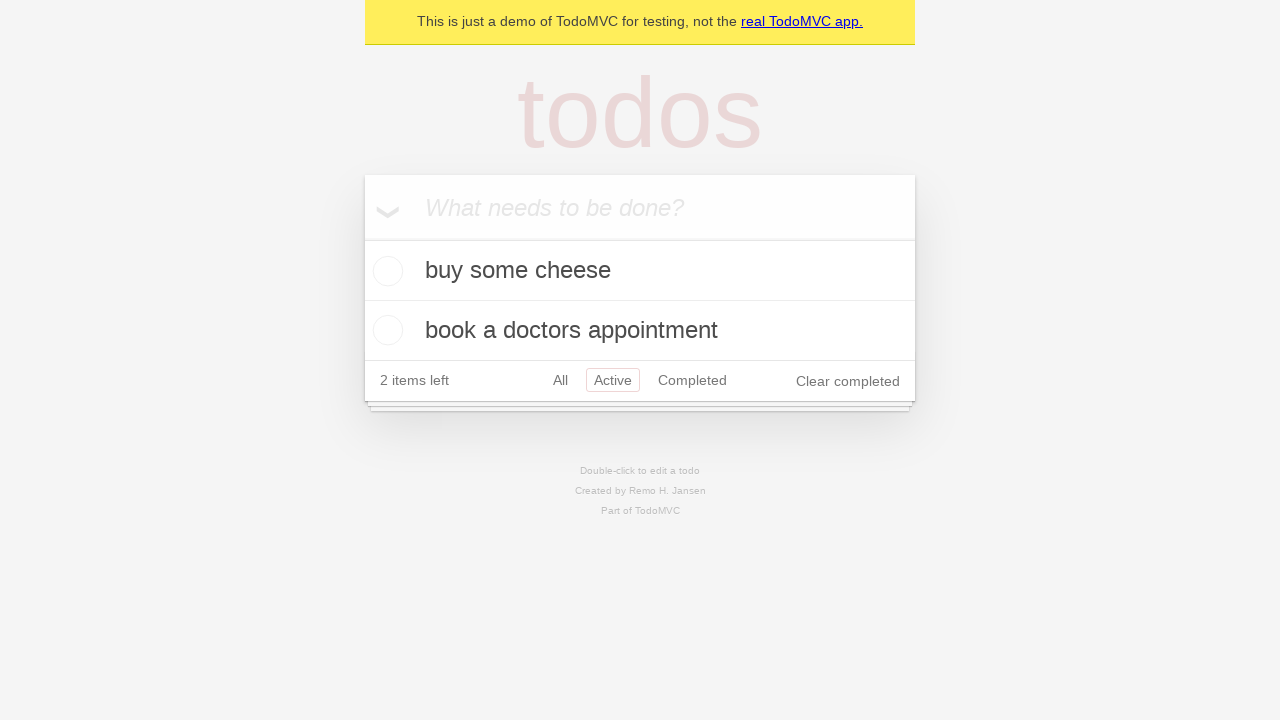

Clicked Completed filter to display completed items at (692, 380) on internal:role=link[name="Completed"i]
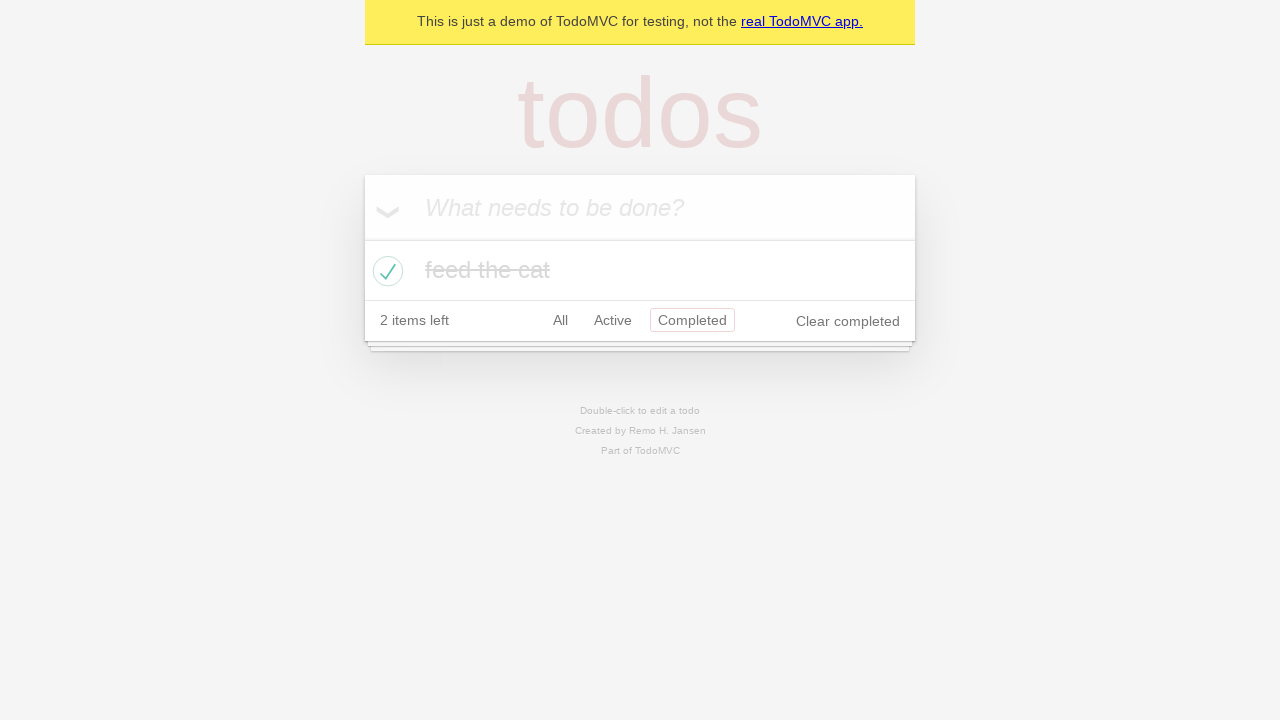

Clicked All filter to display all items at (560, 320) on internal:role=link[name="All"i]
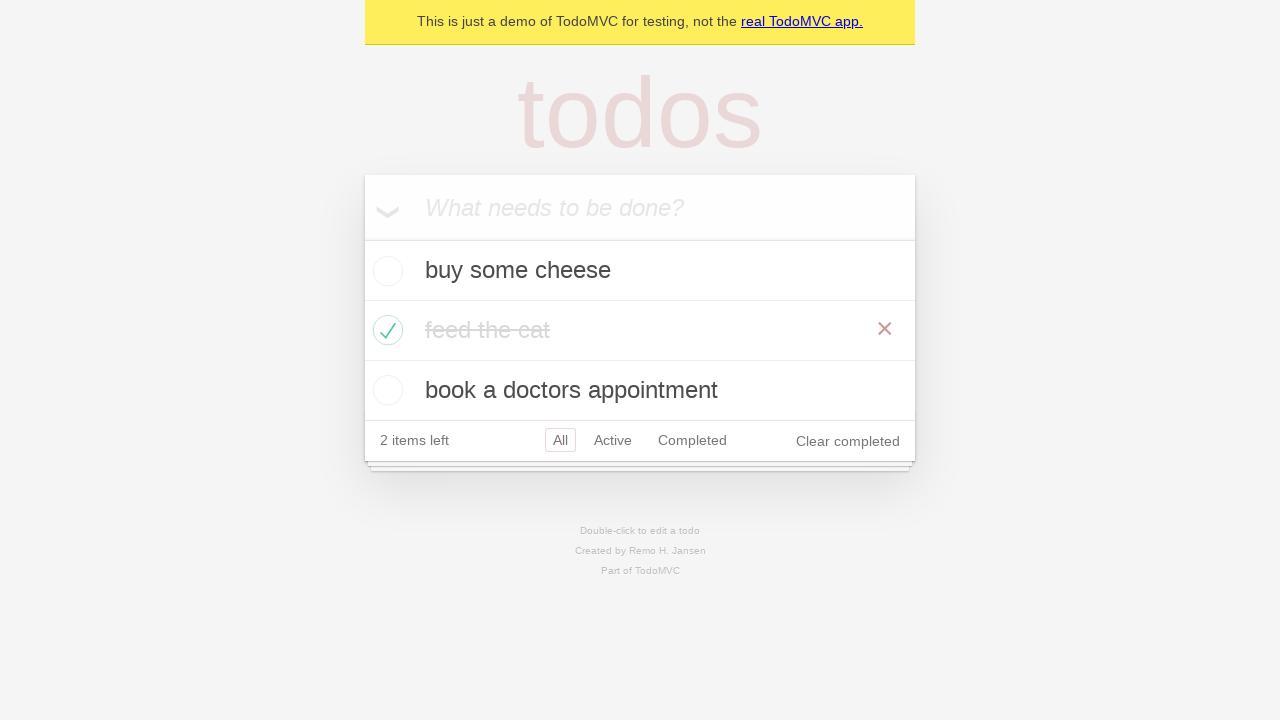

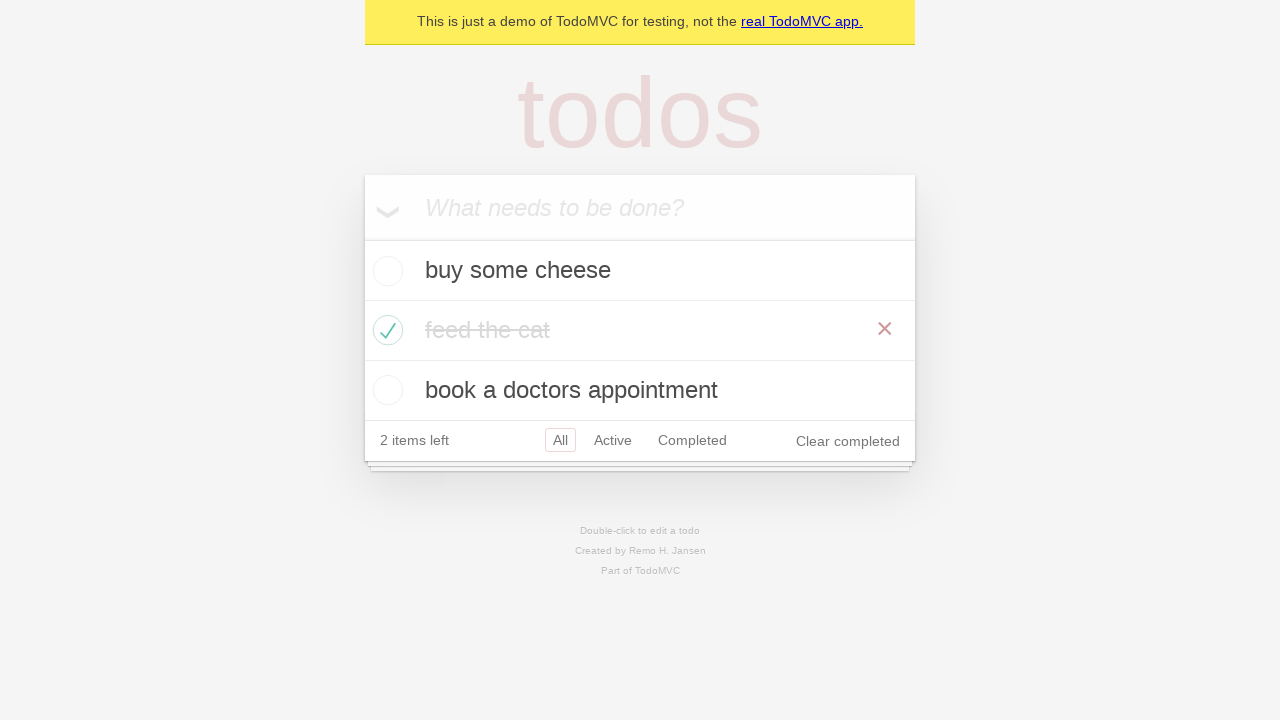